Tests dynamic content loading by clicking a start button and waiting for hidden content to become visible

Starting URL: https://the-internet.herokuapp.com/dynamic_loading/2

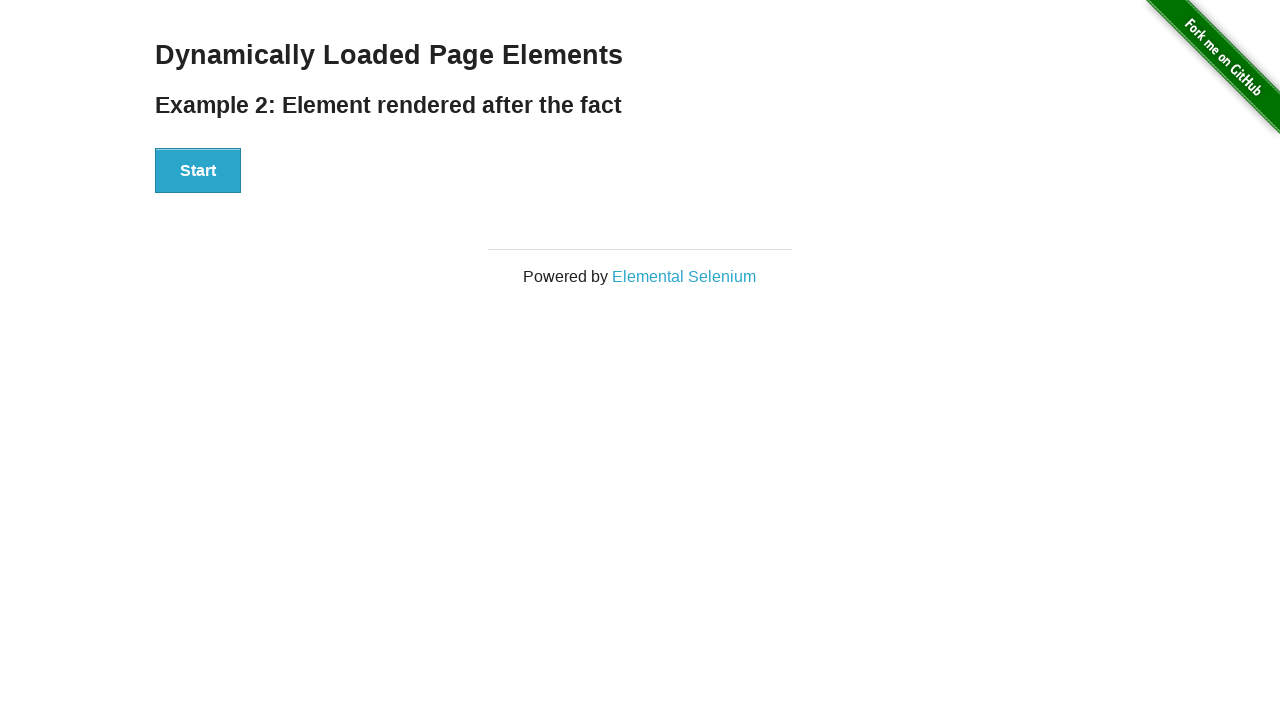

Clicked start button to trigger dynamic content loading at (198, 171) on xpath=//div[@id='start']/button
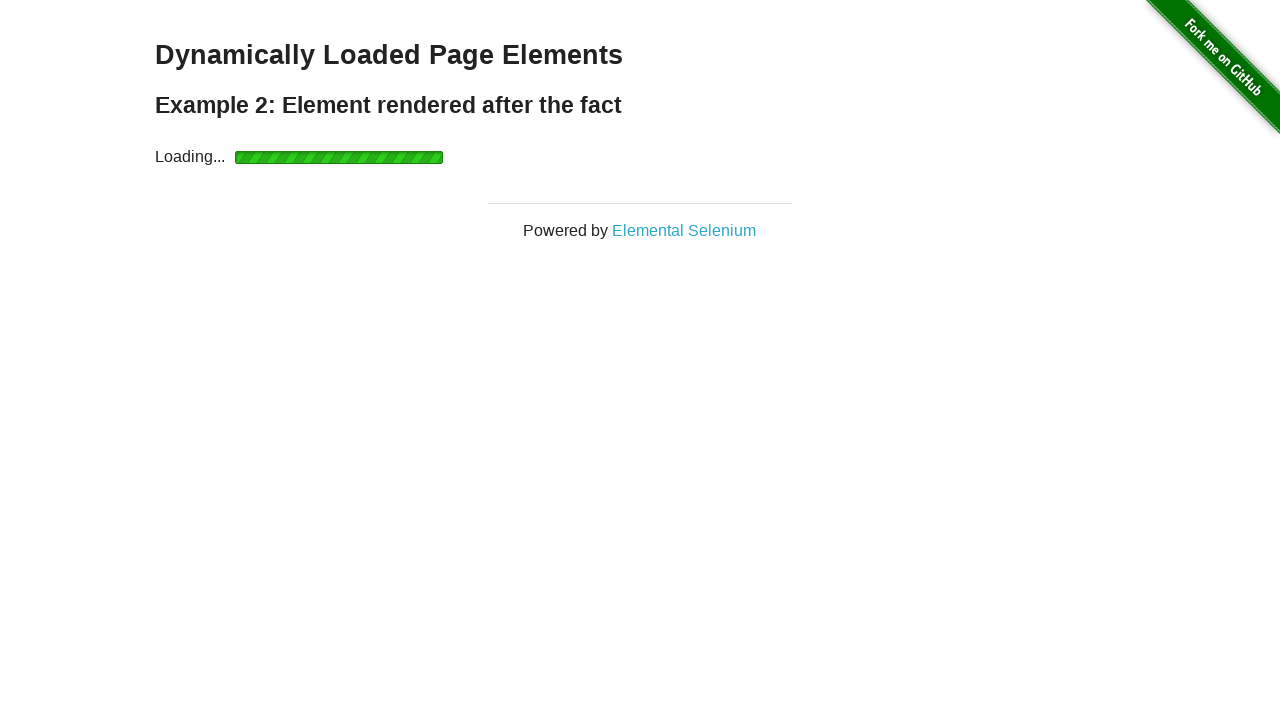

Waited for dynamically loaded text to become visible
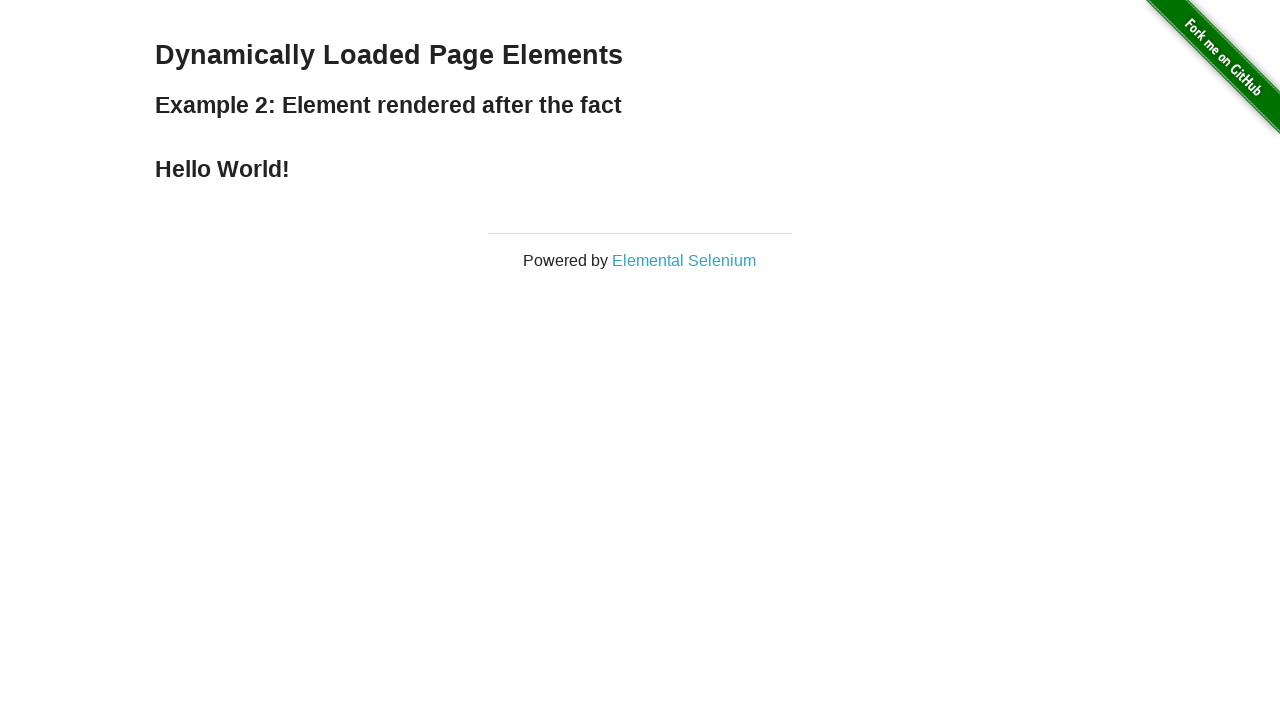

Located the dynamically loaded text element
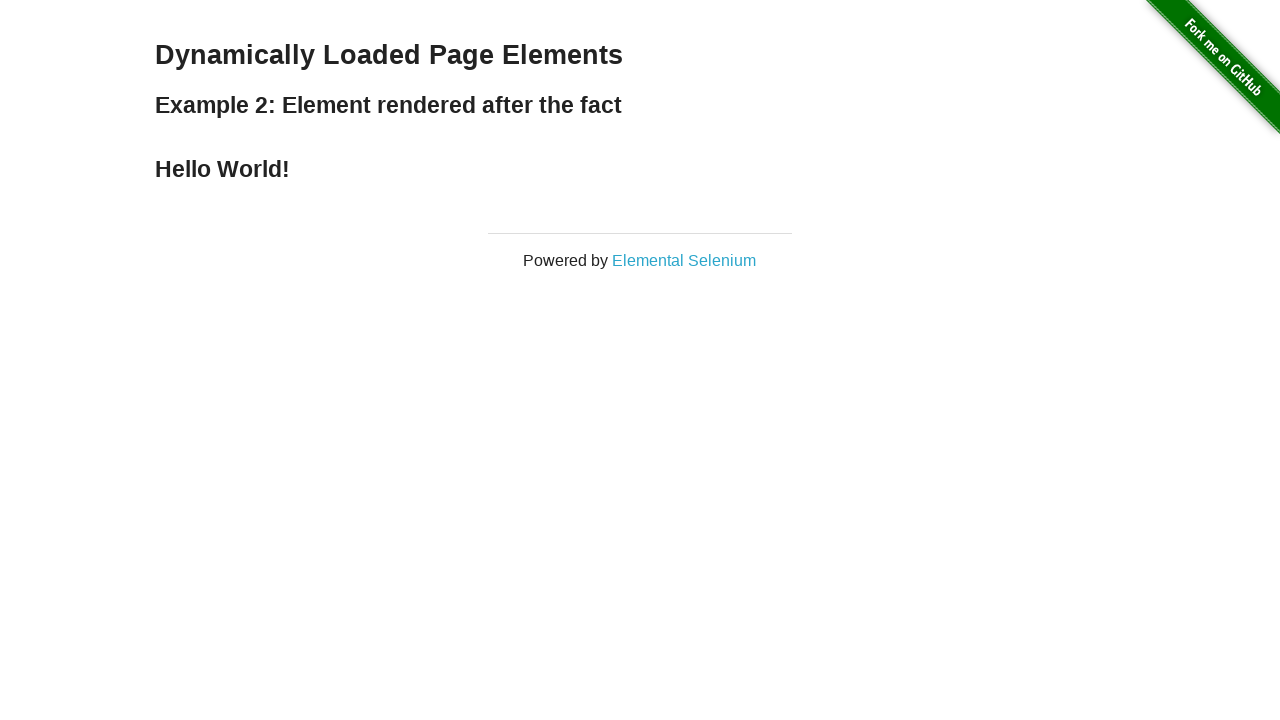

Extracted and printed text content: Hello World!
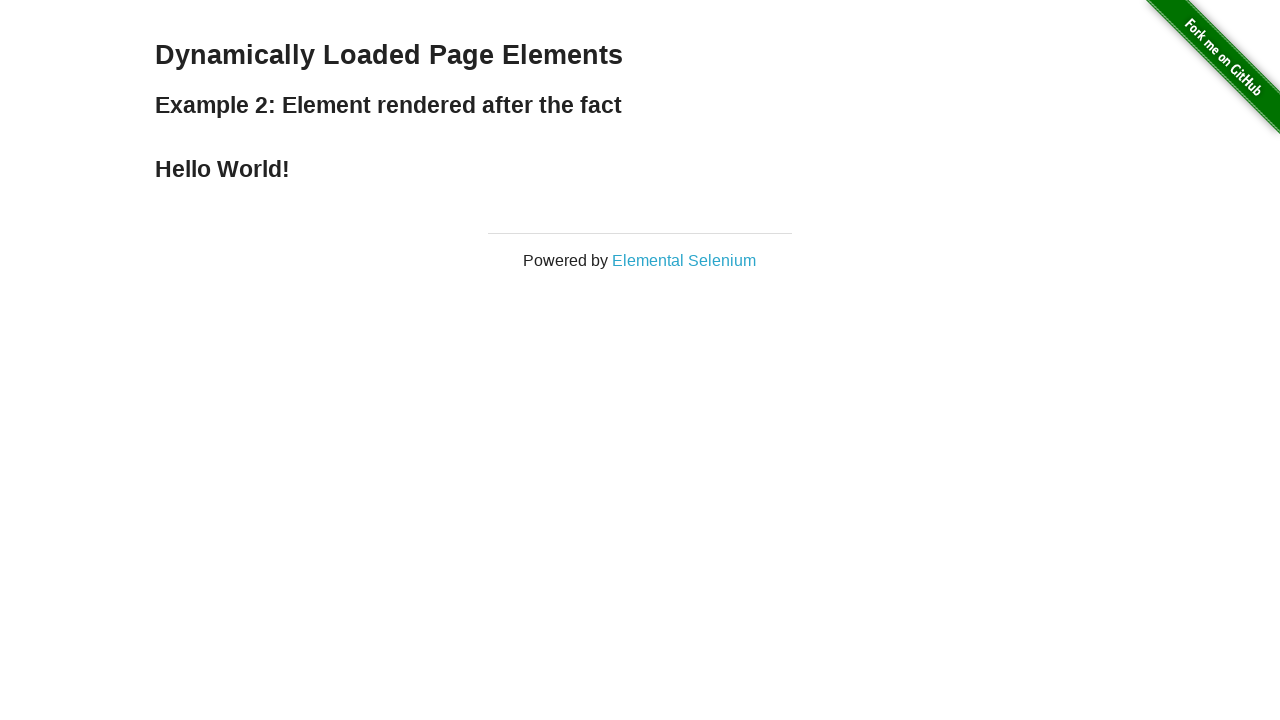

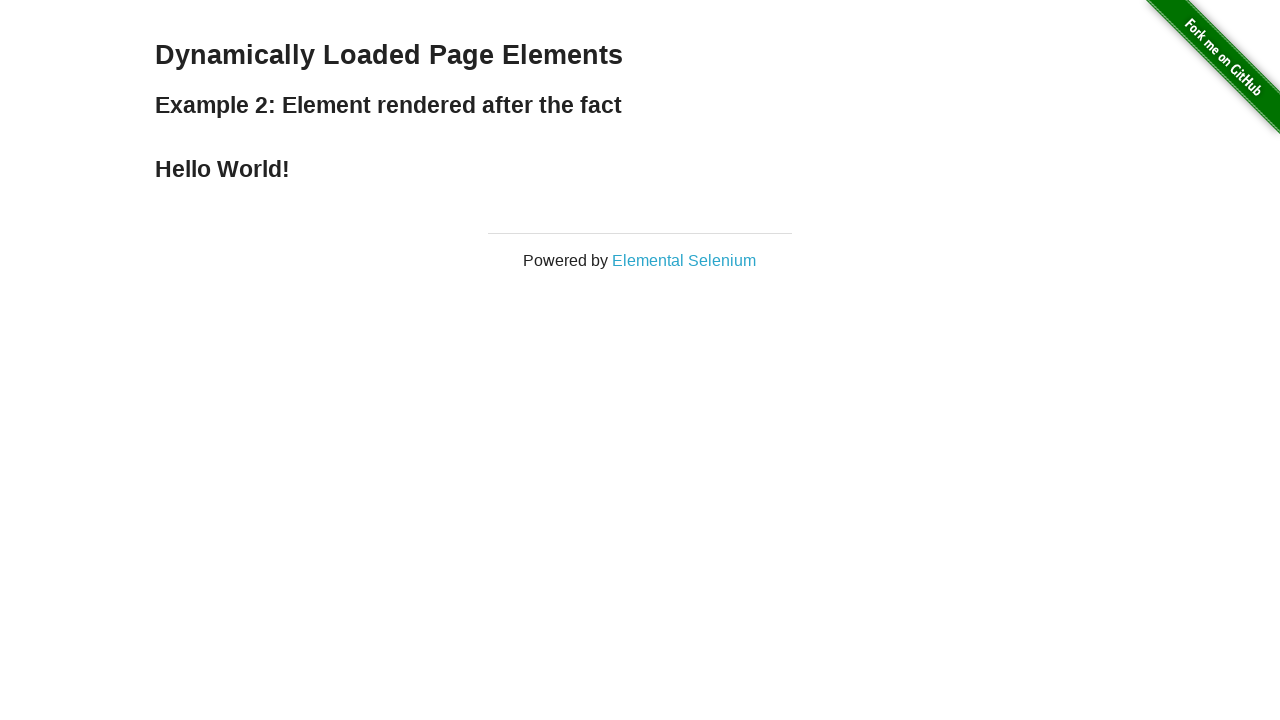